Simple navigation test that loads the Rahul Shetty Academy homepage using shortcut page fixture

Starting URL: https://rahulshettyacademy.com

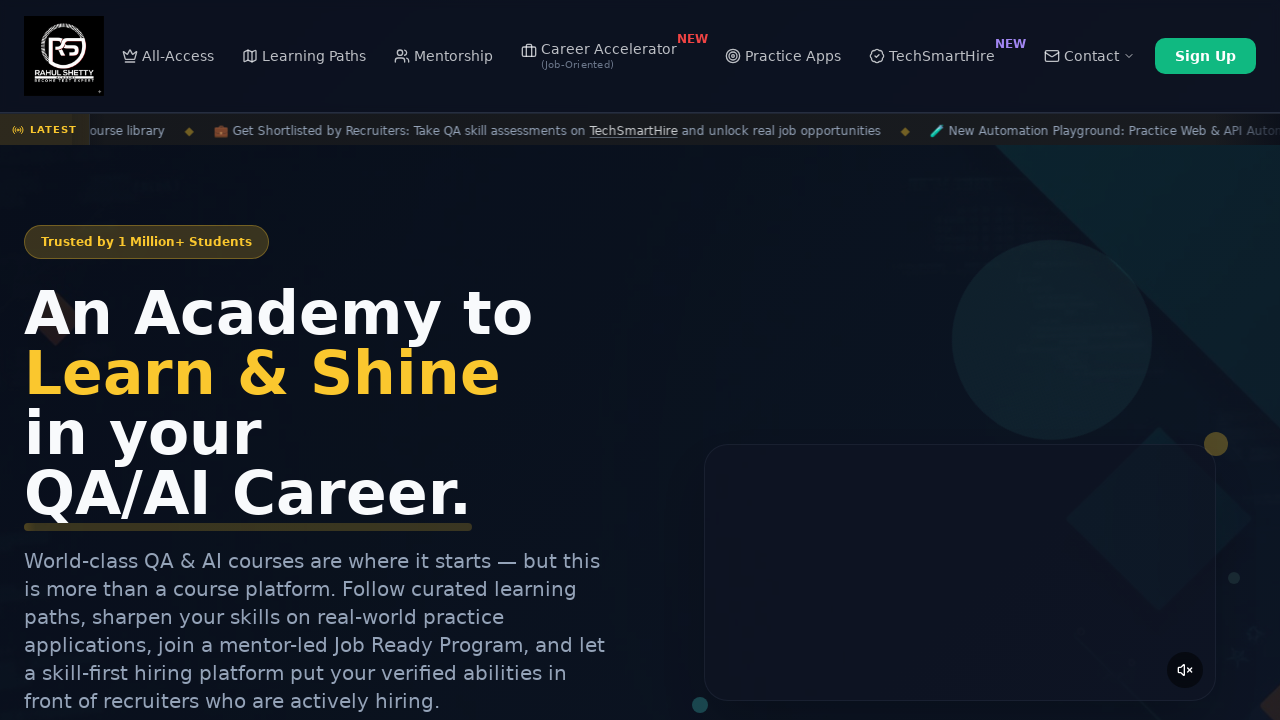

Rahul Shetty Academy homepage loaded and DOM content ready
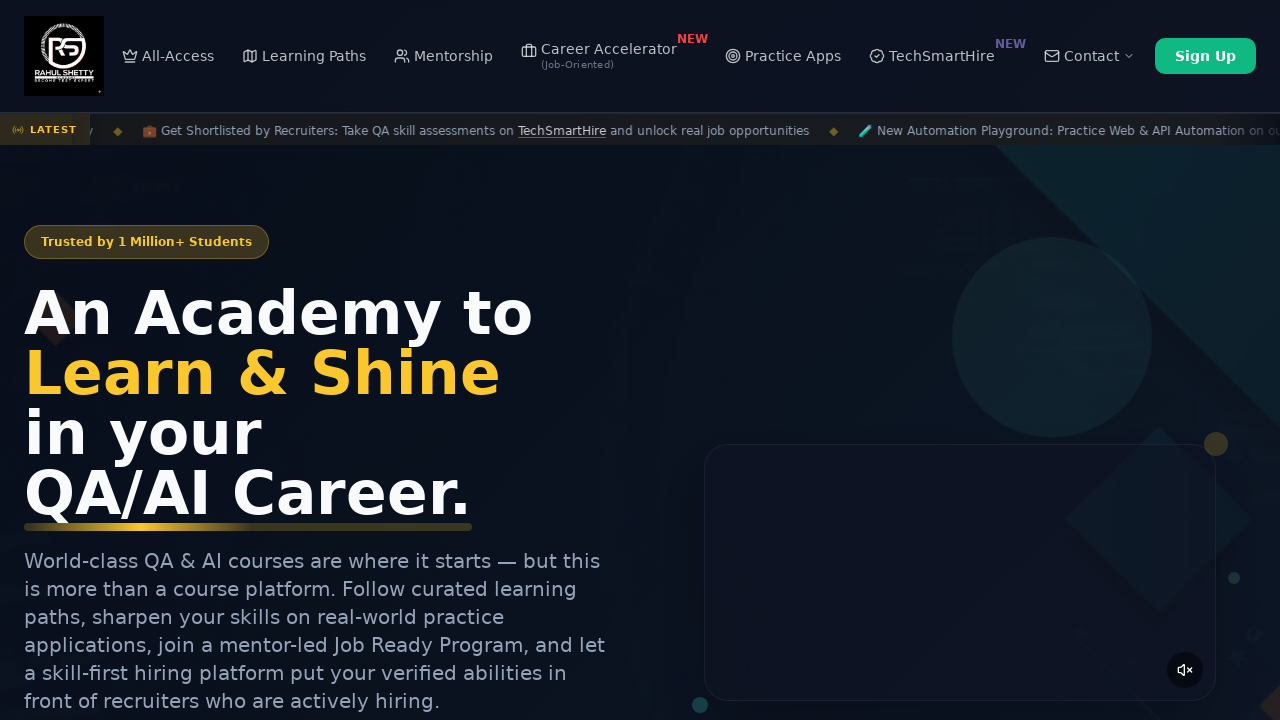

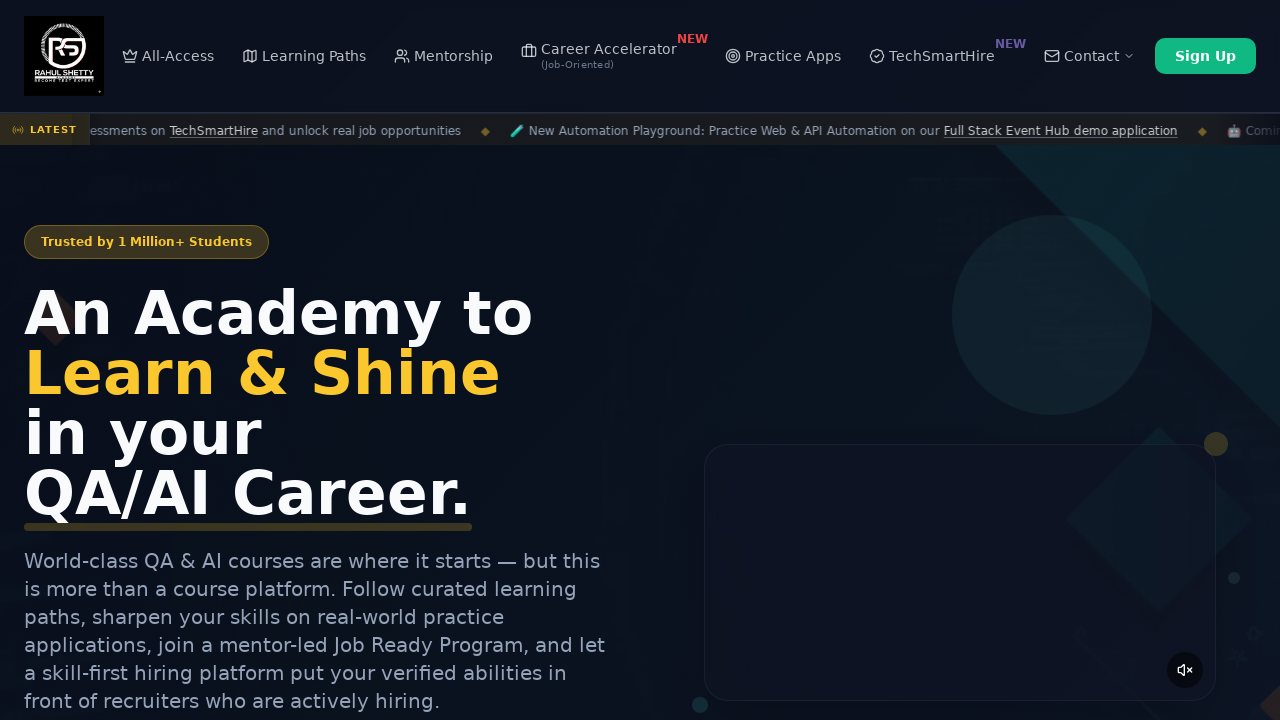